Navigates to the Steren homepage, selects the Audio category from the menu, then clicks on the "Bafles" subcategory and verifies the page loads with products displayed.

Starting URL: https://www.steren.com.mx/

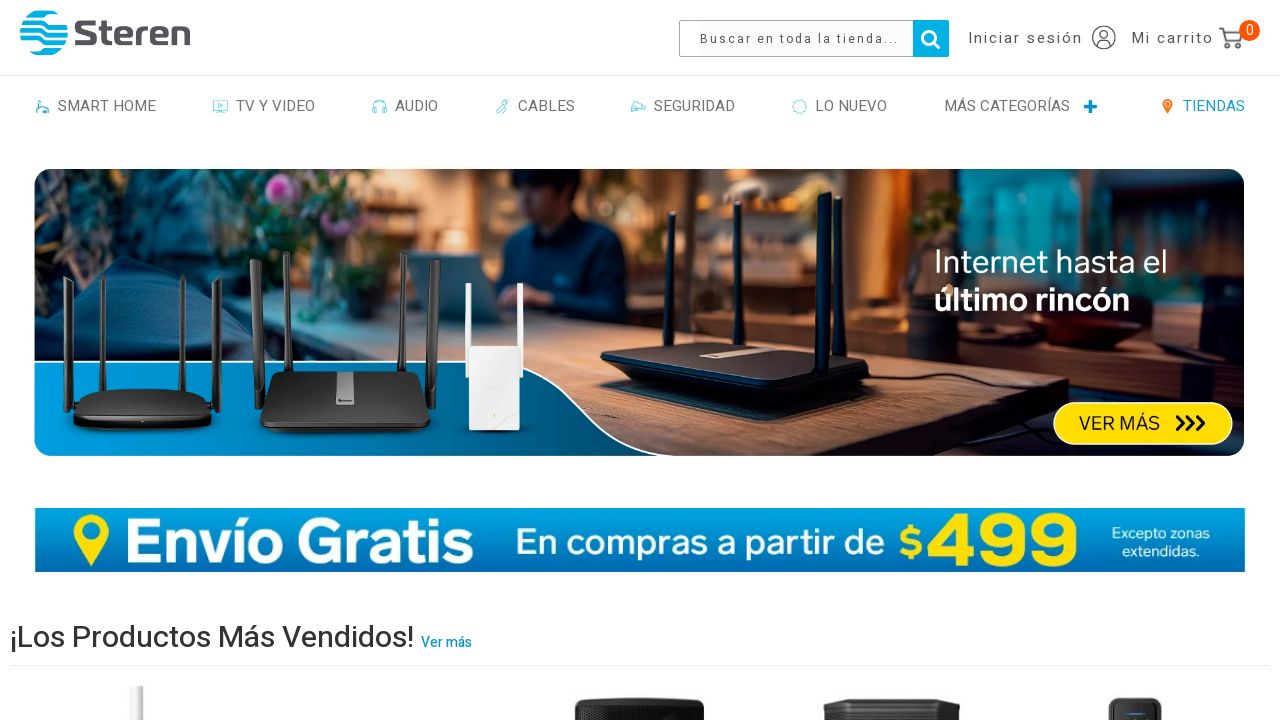

Audio category menu item became visible
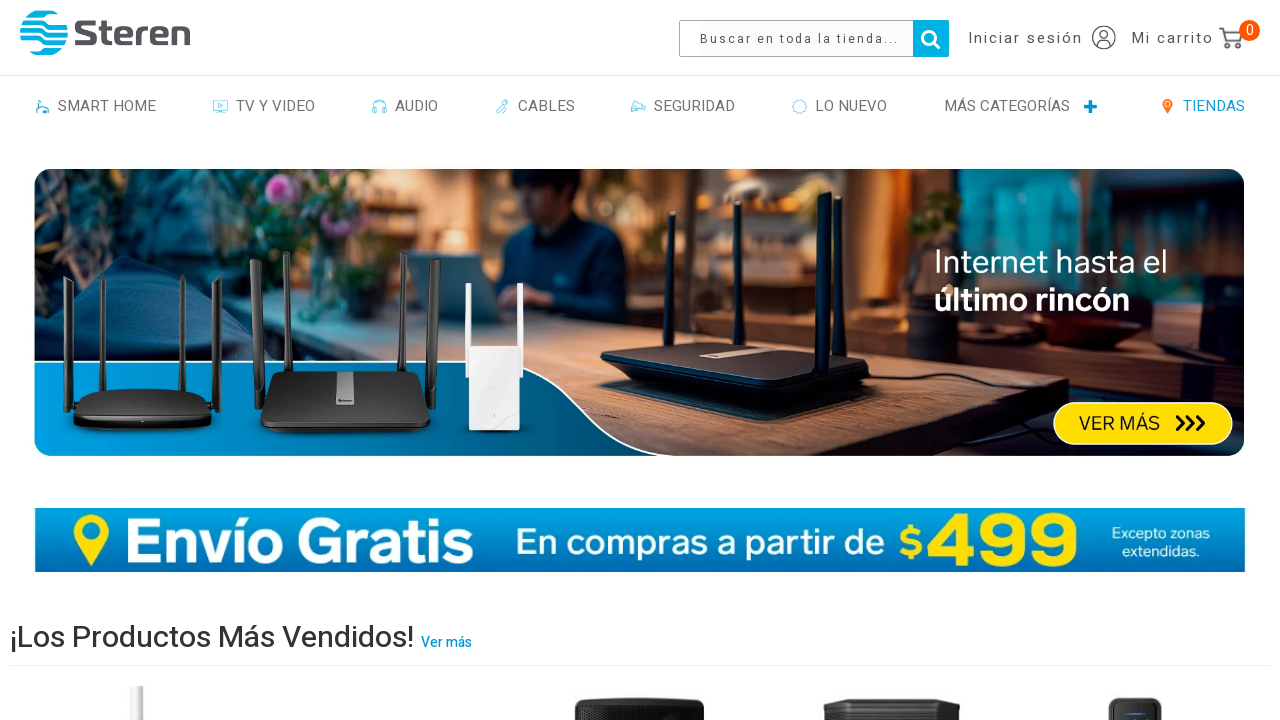

Clicked on Audio category from menu at (405, 106) on a#ui-id-3
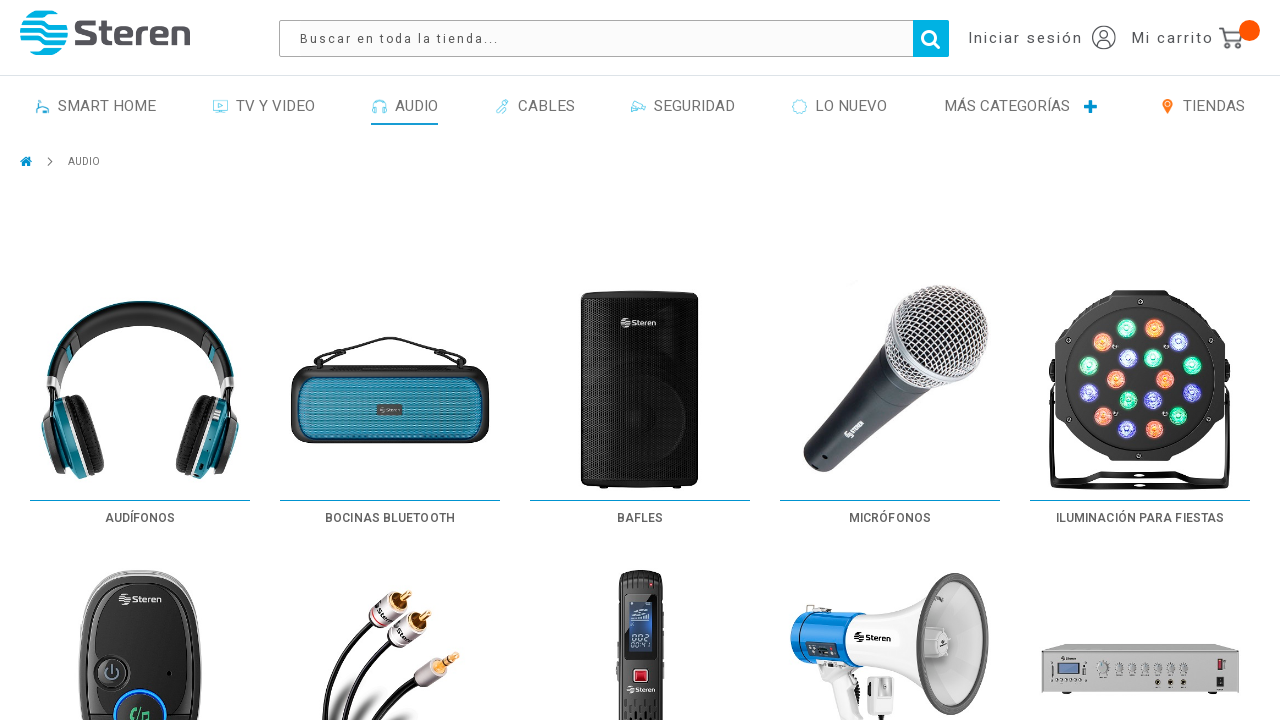

Bafles subcategory link became visible
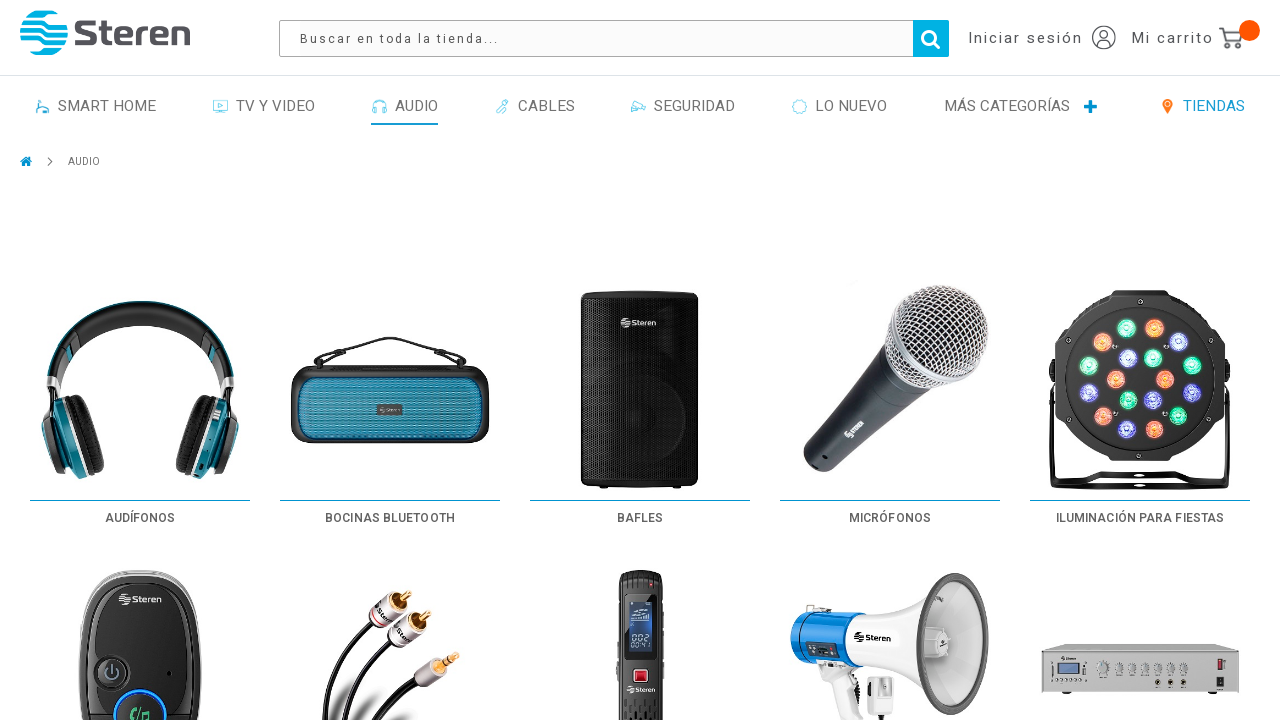

Clicked on Bafles subcategory at (640, 525) on a.grid-cat-name[href="audio/bafles"]
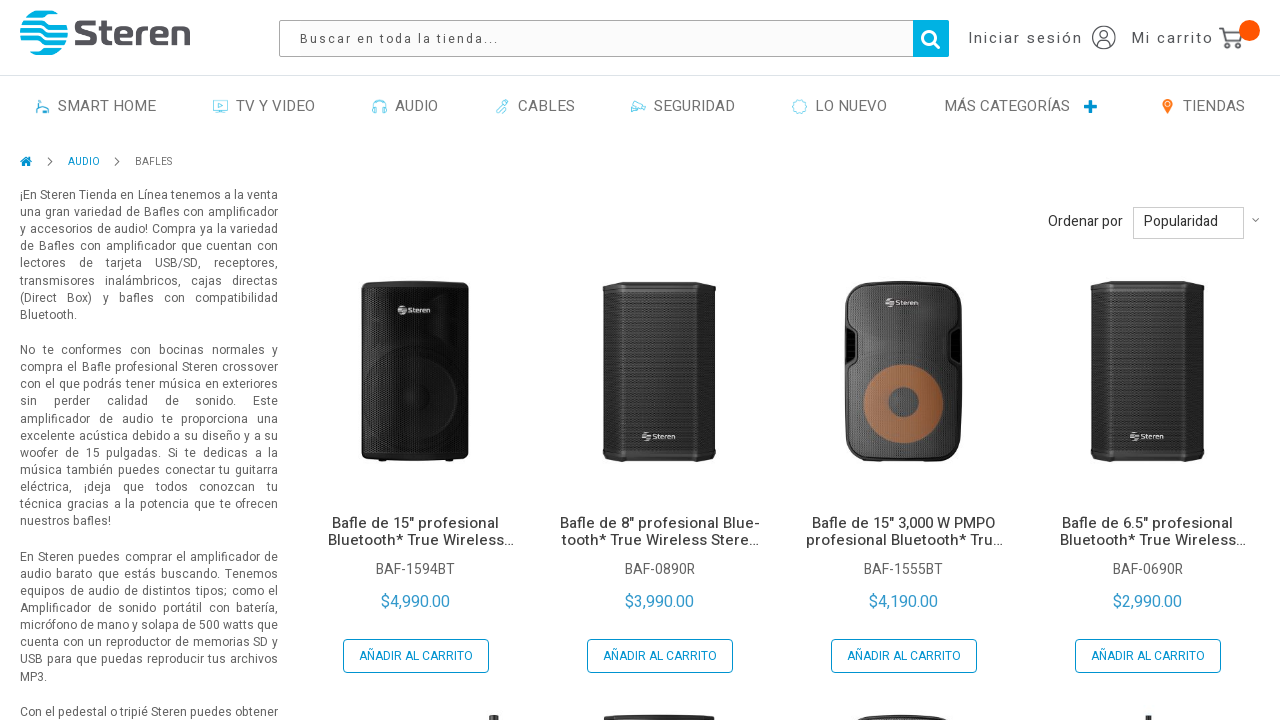

Bafles breadcrumb became visible, confirming page loaded
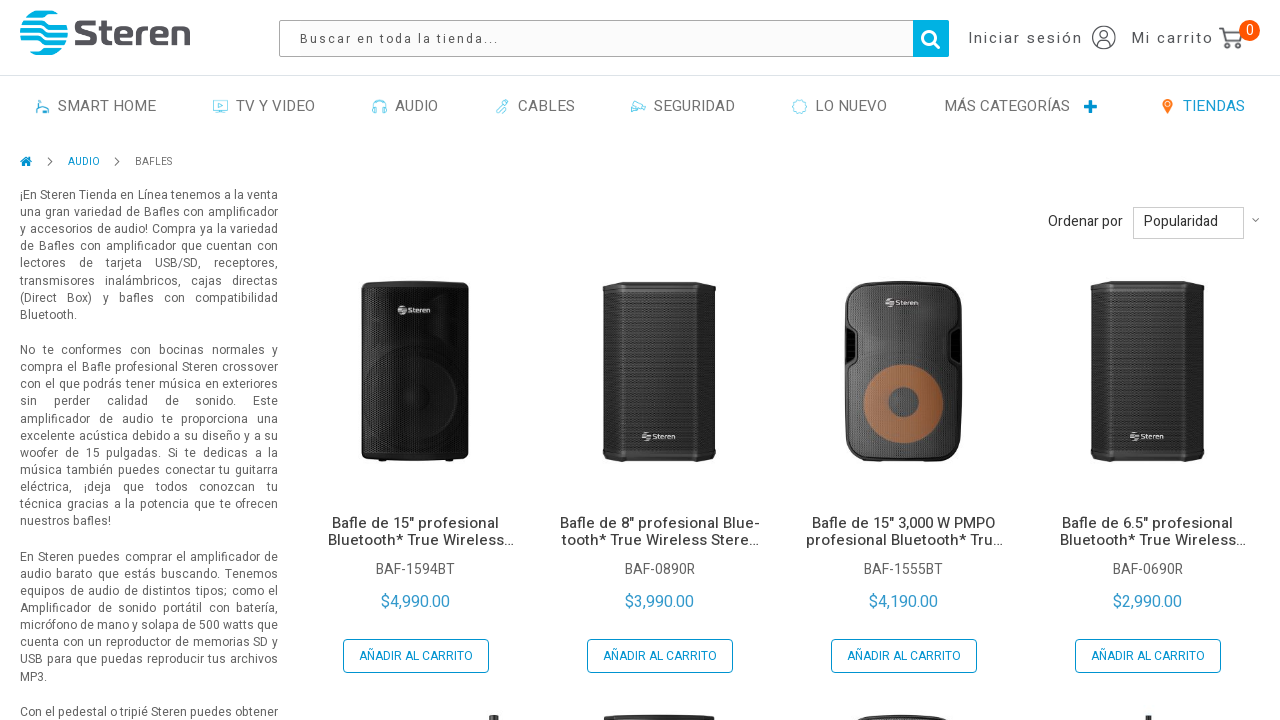

First product item became visible on Bafles page
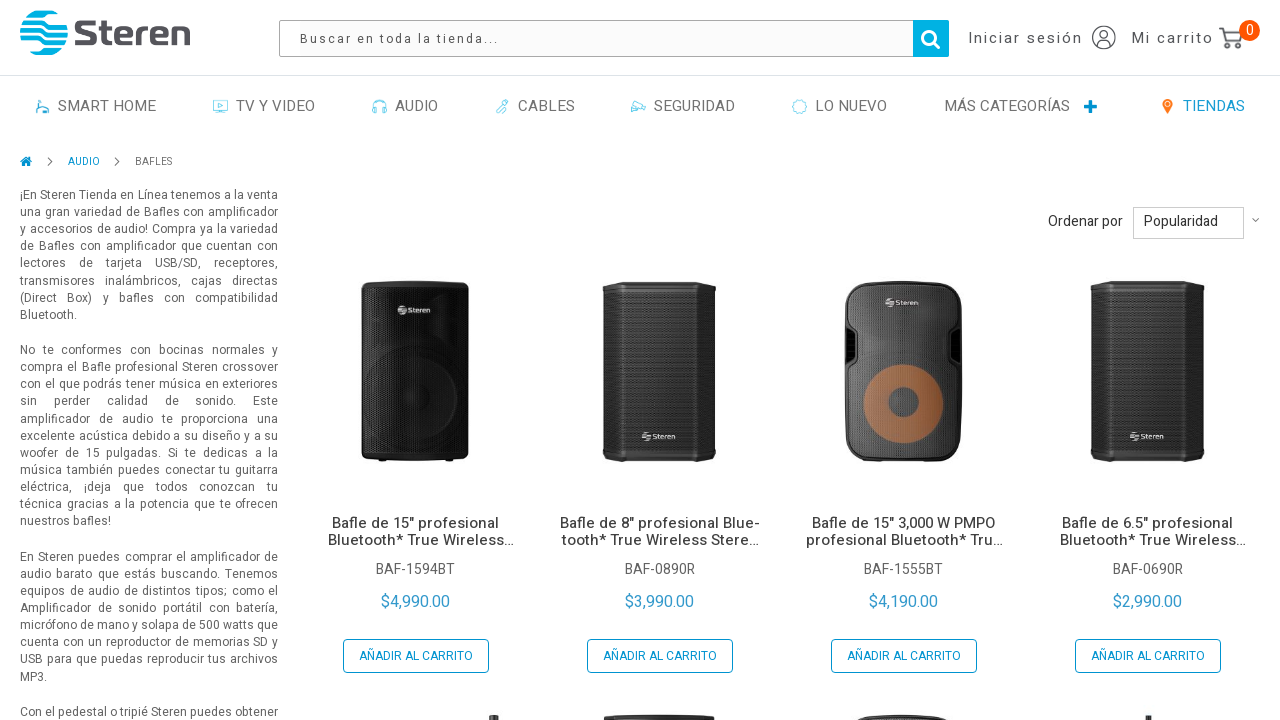

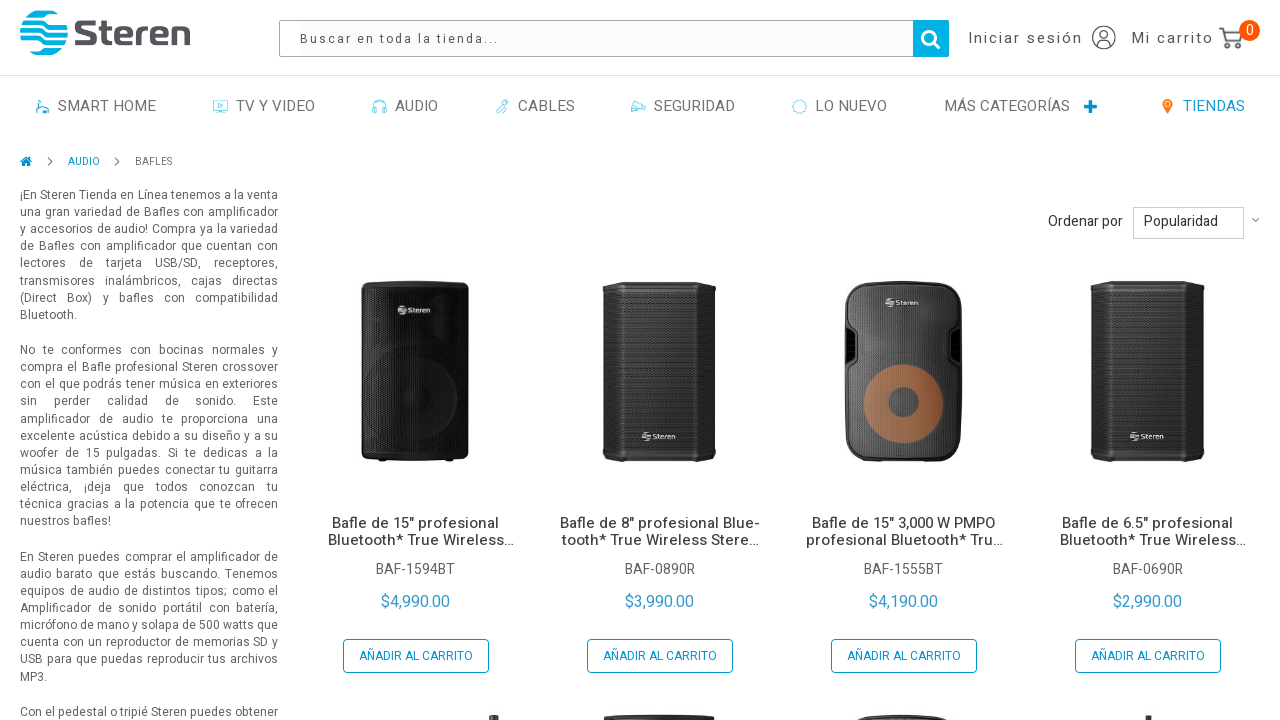